Tests that the todo count displays the current number of items as items are added.

Starting URL: https://demo.playwright.dev/todomvc

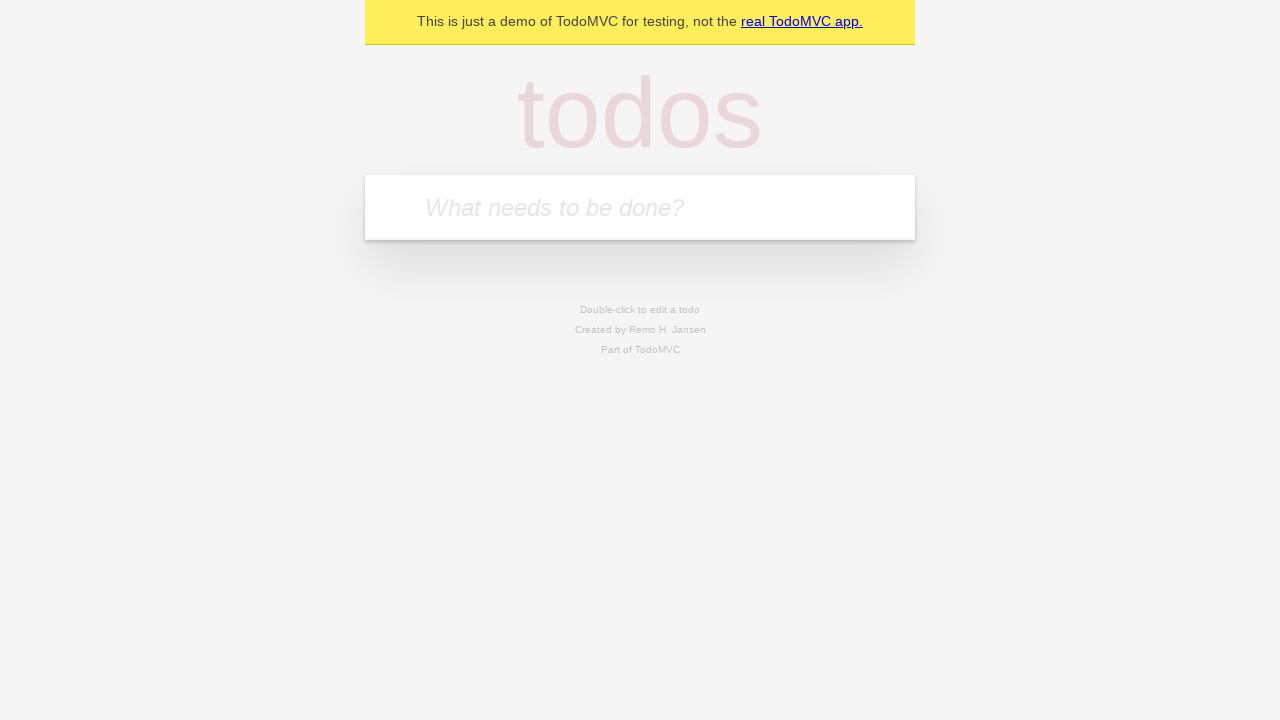

Located the 'What needs to be done?' input field
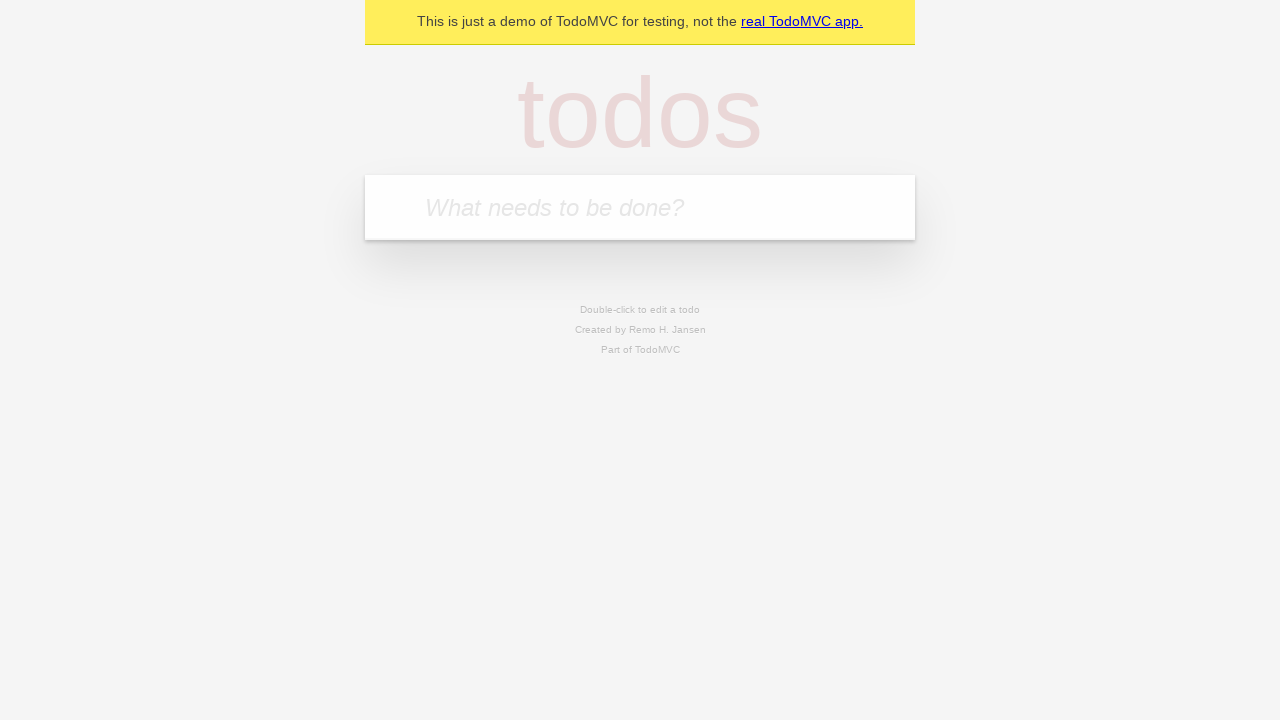

Filled todo input with 'buy some cheese' on internal:attr=[placeholder="What needs to be done?"i]
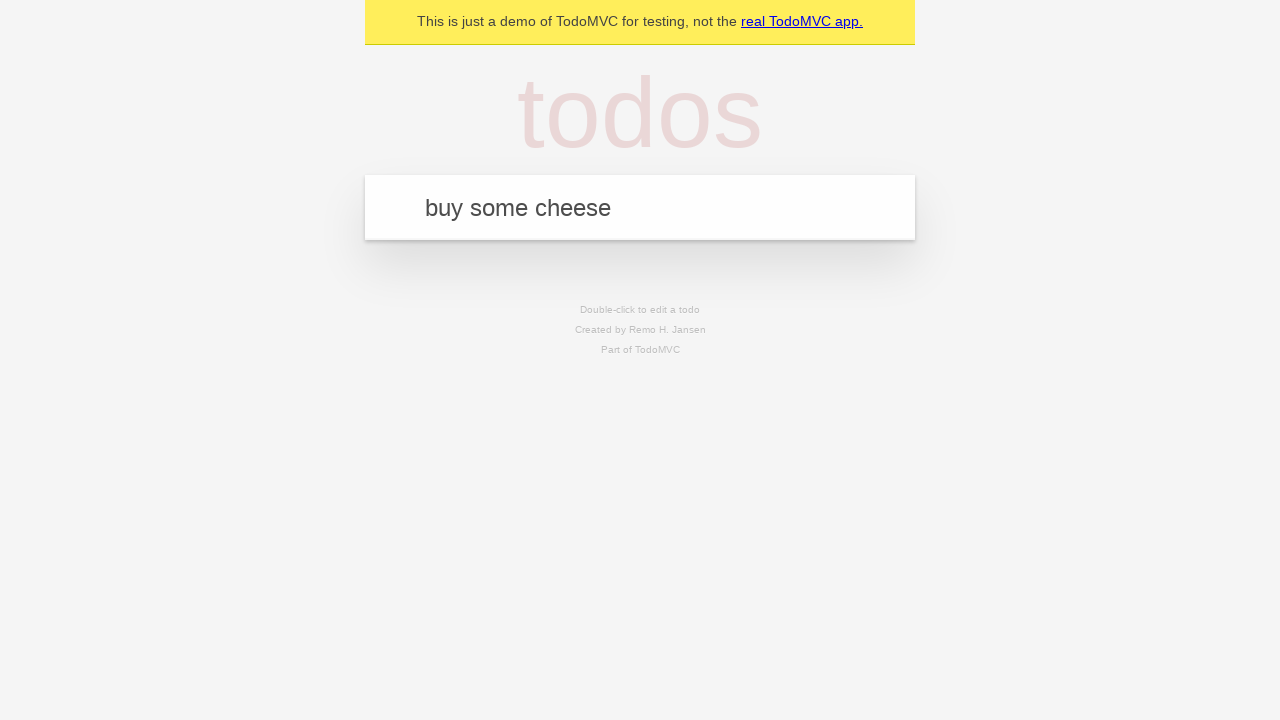

Pressed Enter to add first todo item on internal:attr=[placeholder="What needs to be done?"i]
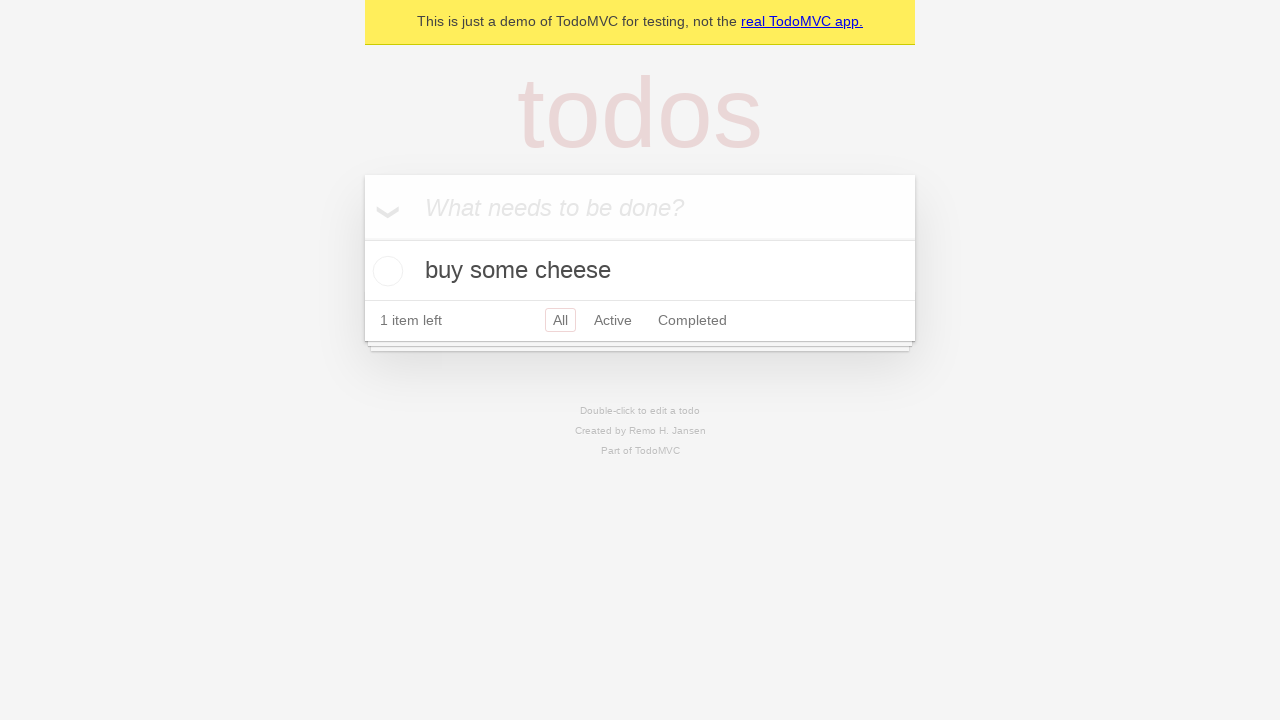

Verified todo count element is visible (showing 1 item)
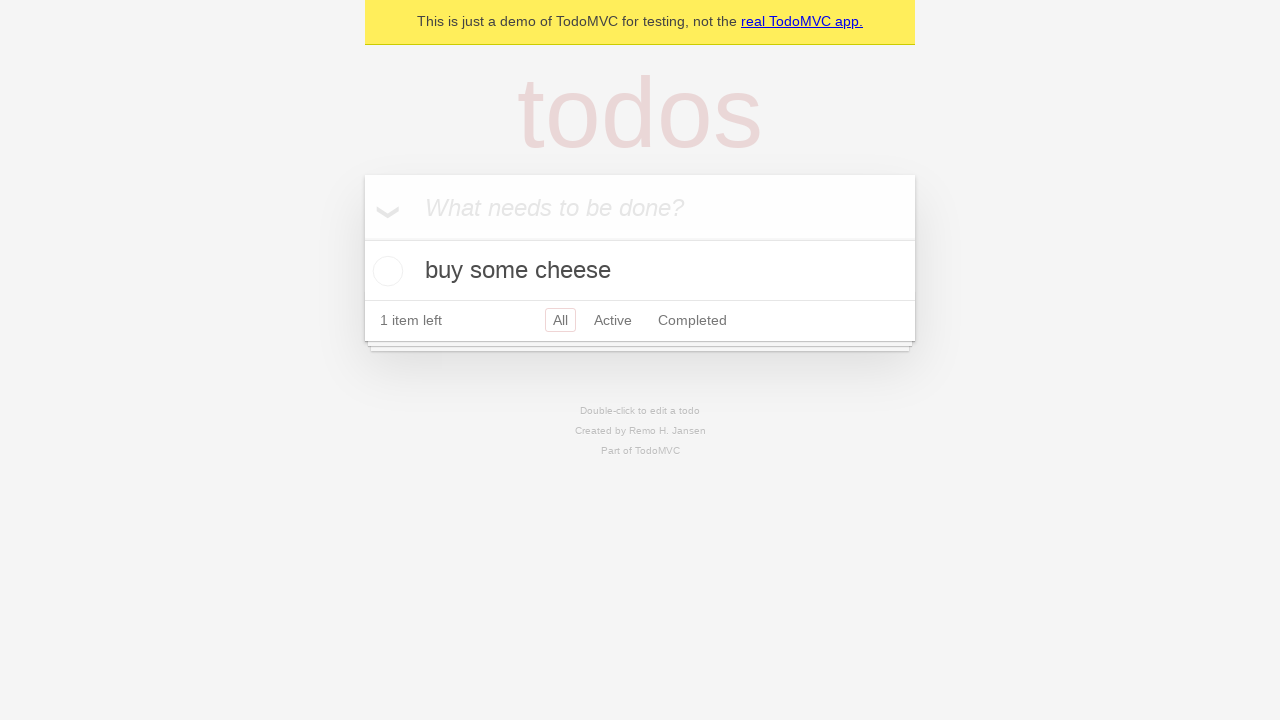

Filled todo input with 'feed the cat' on internal:attr=[placeholder="What needs to be done?"i]
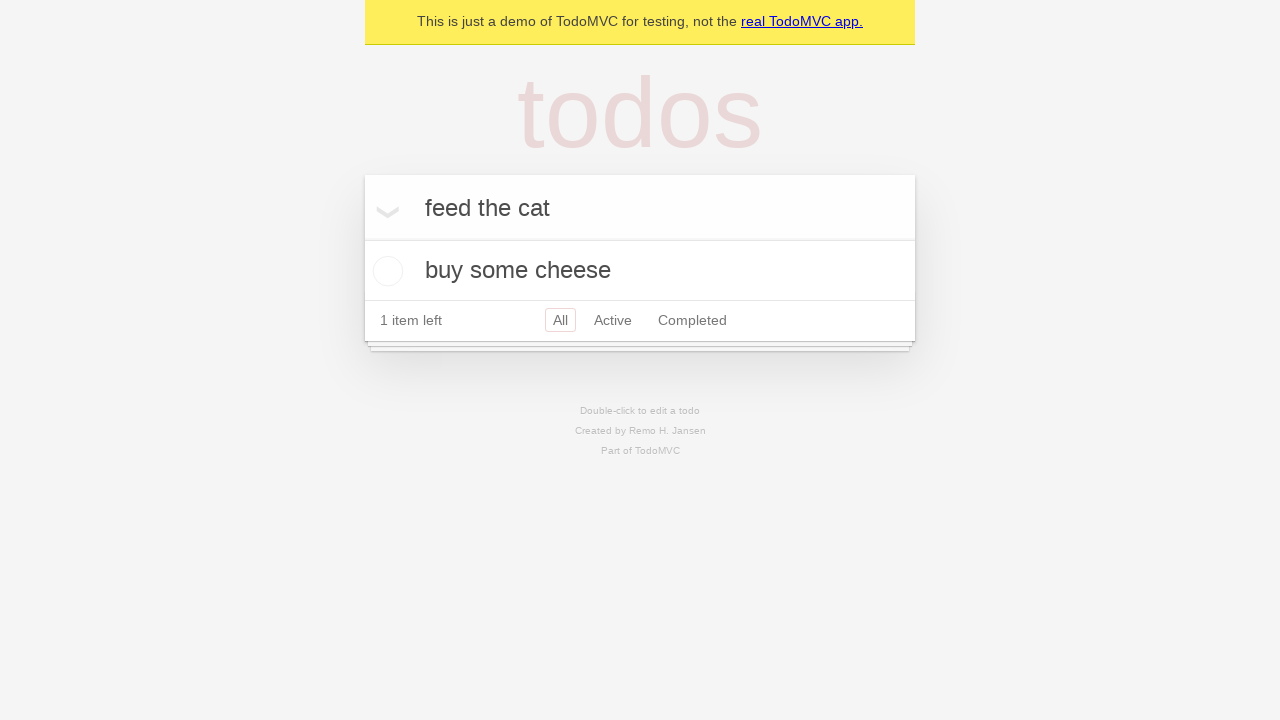

Pressed Enter to add second todo item on internal:attr=[placeholder="What needs to be done?"i]
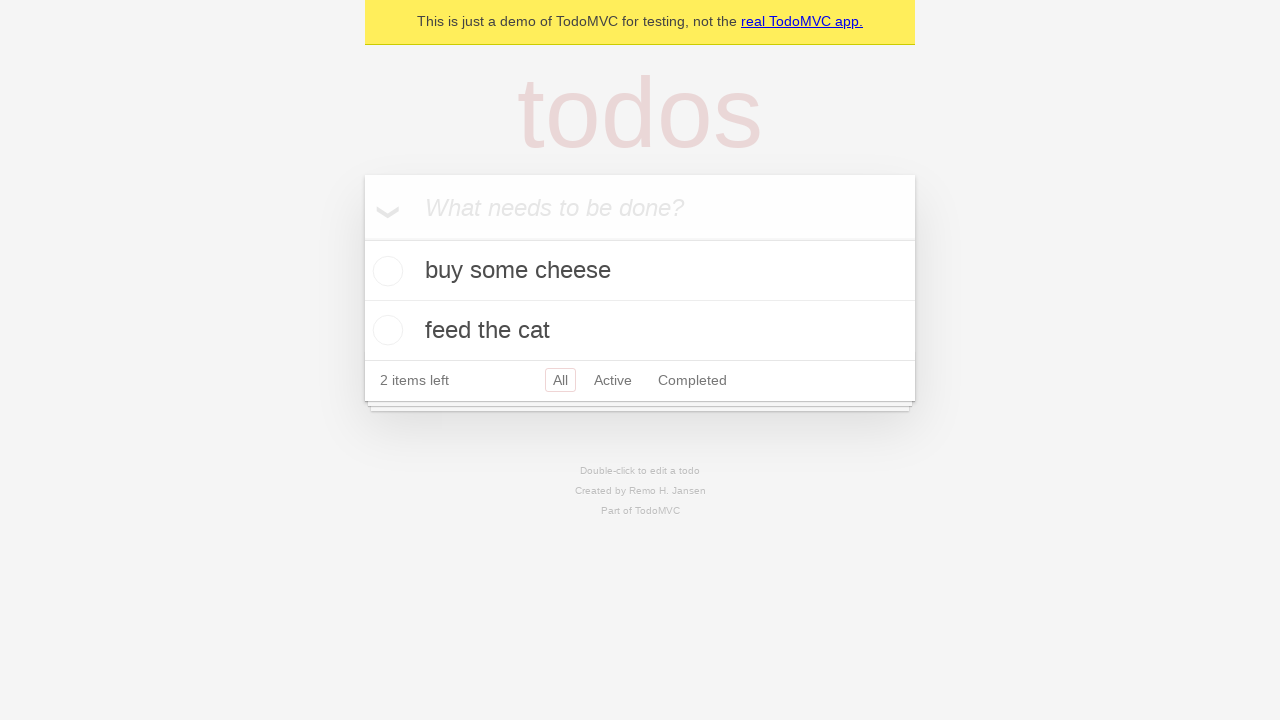

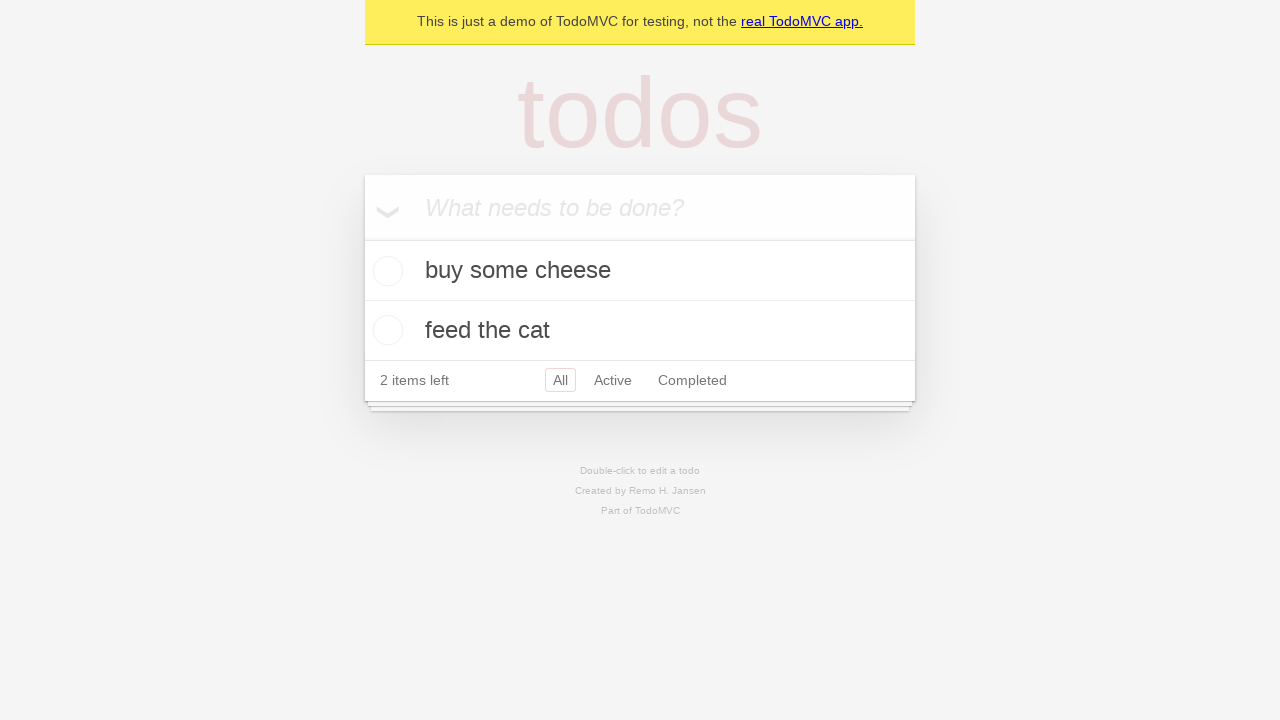